Tests marking all todo items as completed using the toggle all checkbox

Starting URL: https://demo.playwright.dev/todomvc

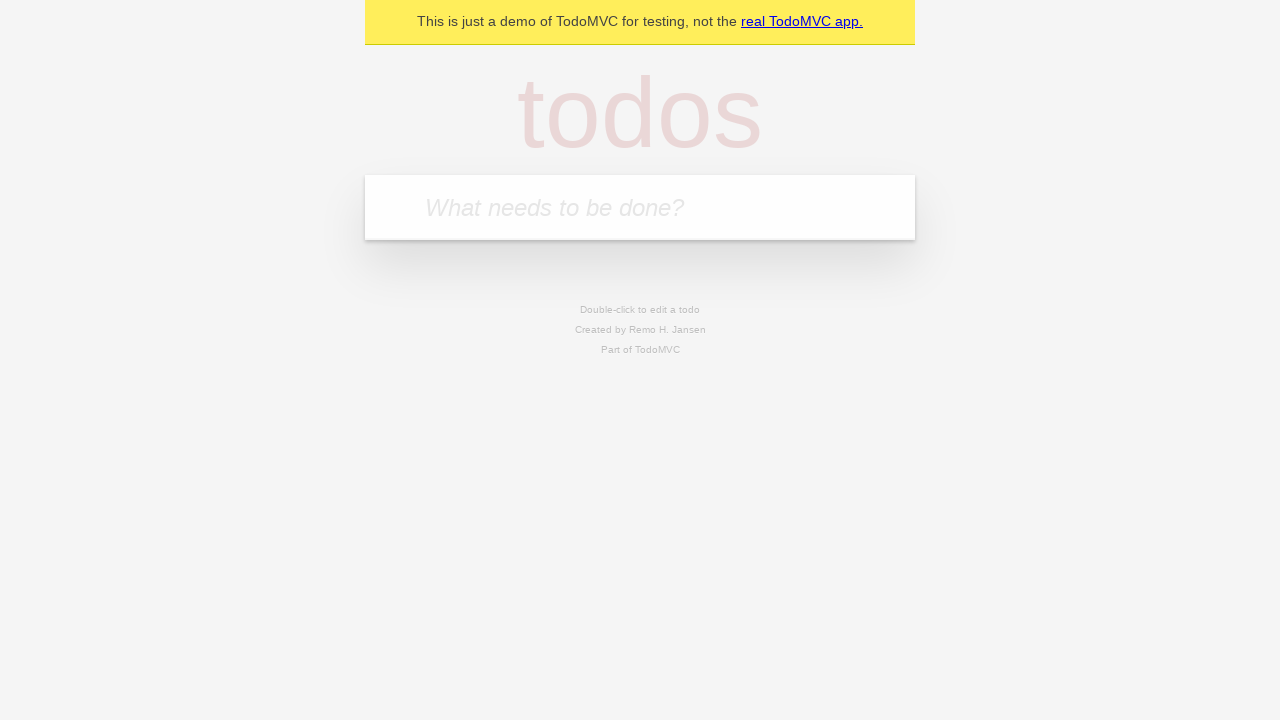

Filled todo input field with 'buy some cheese' on internal:attr=[placeholder="What needs to be done?"i]
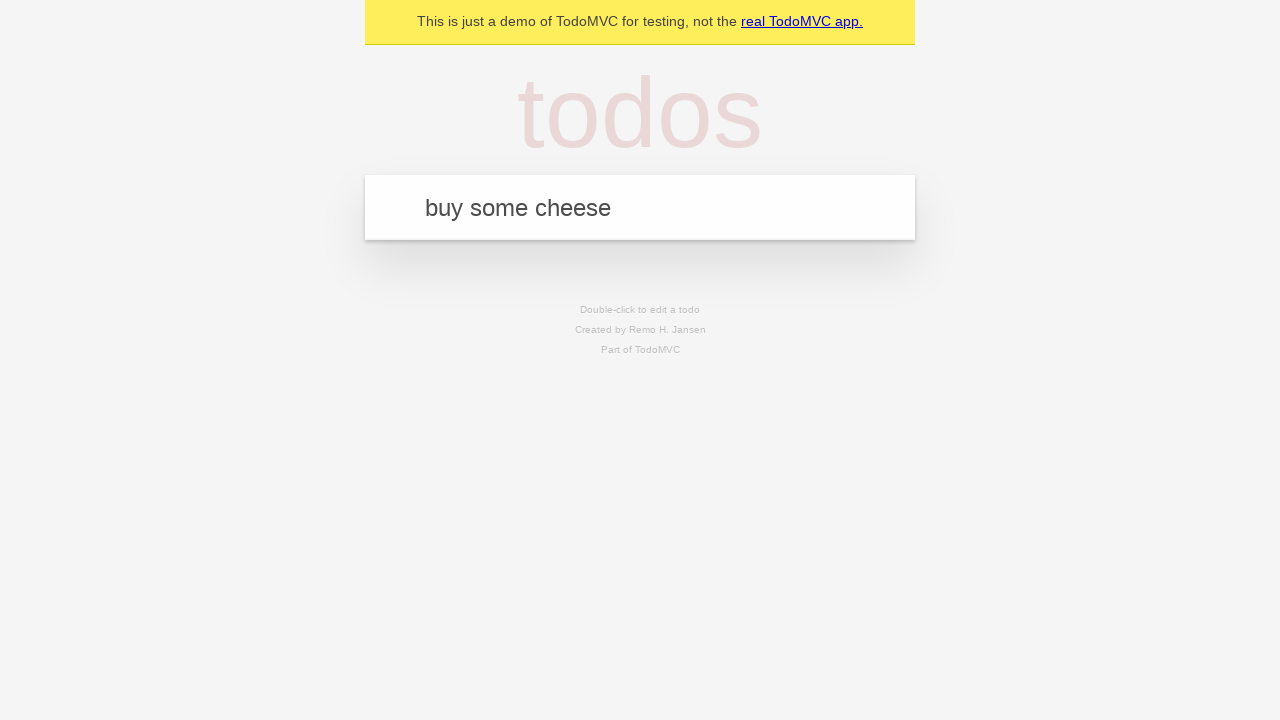

Pressed Enter to create todo item 'buy some cheese' on internal:attr=[placeholder="What needs to be done?"i]
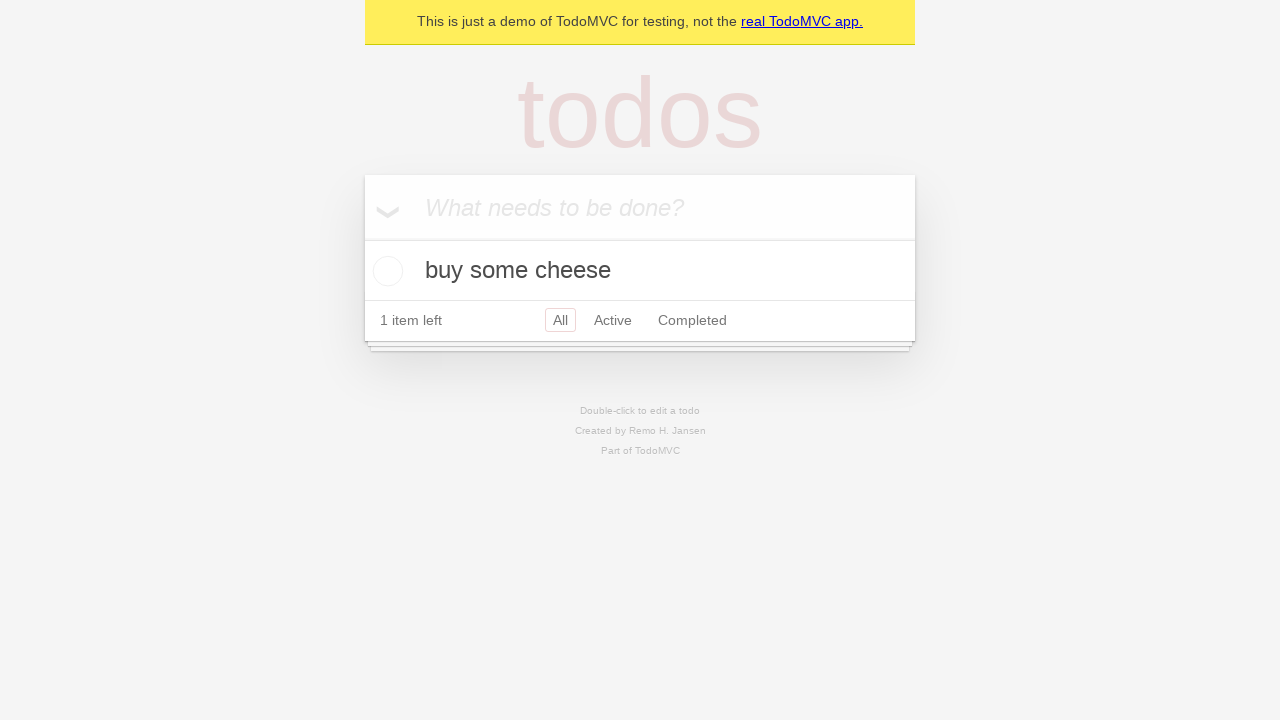

Filled todo input field with 'feed the cat' on internal:attr=[placeholder="What needs to be done?"i]
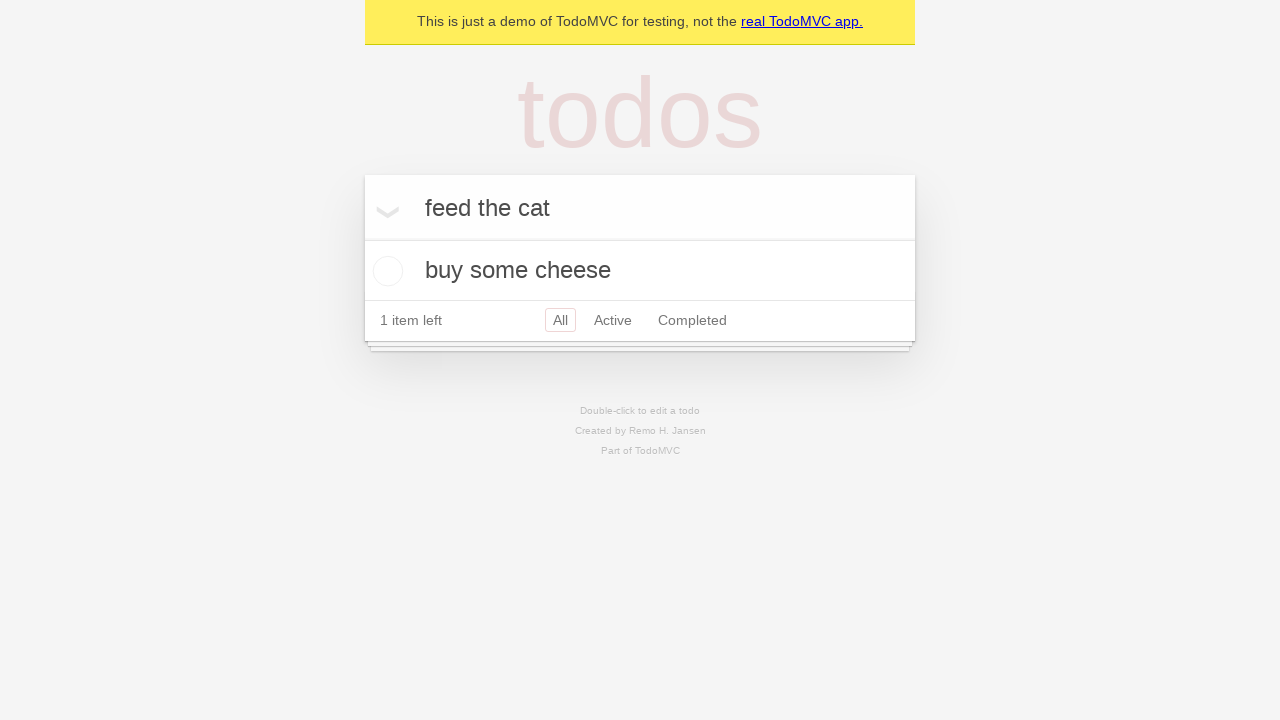

Pressed Enter to create todo item 'feed the cat' on internal:attr=[placeholder="What needs to be done?"i]
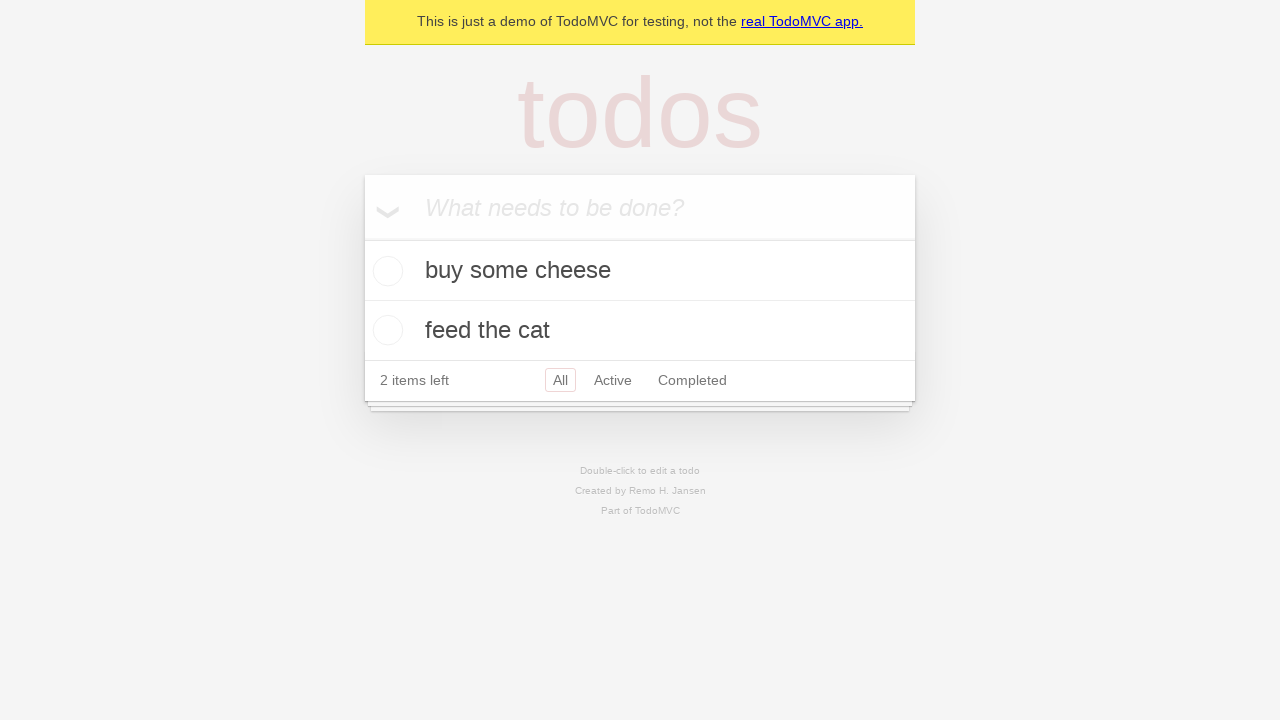

Filled todo input field with 'book a doctors appointment' on internal:attr=[placeholder="What needs to be done?"i]
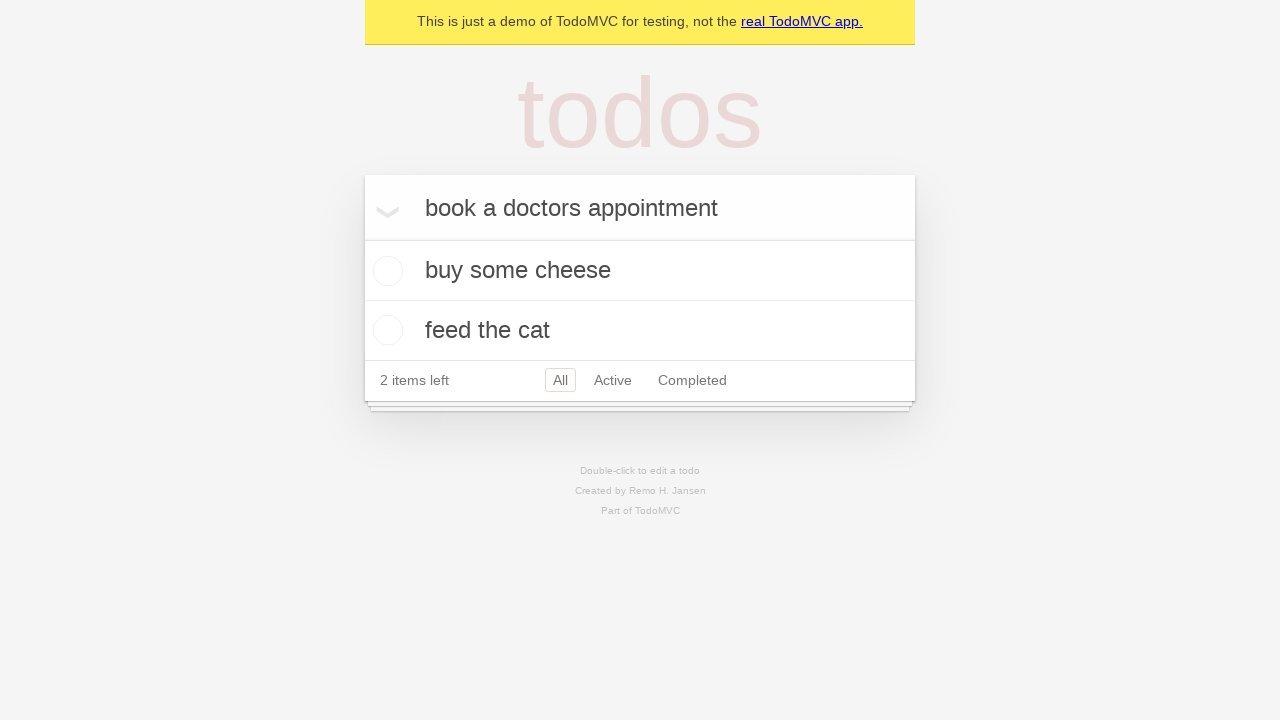

Pressed Enter to create todo item 'book a doctors appointment' on internal:attr=[placeholder="What needs to be done?"i]
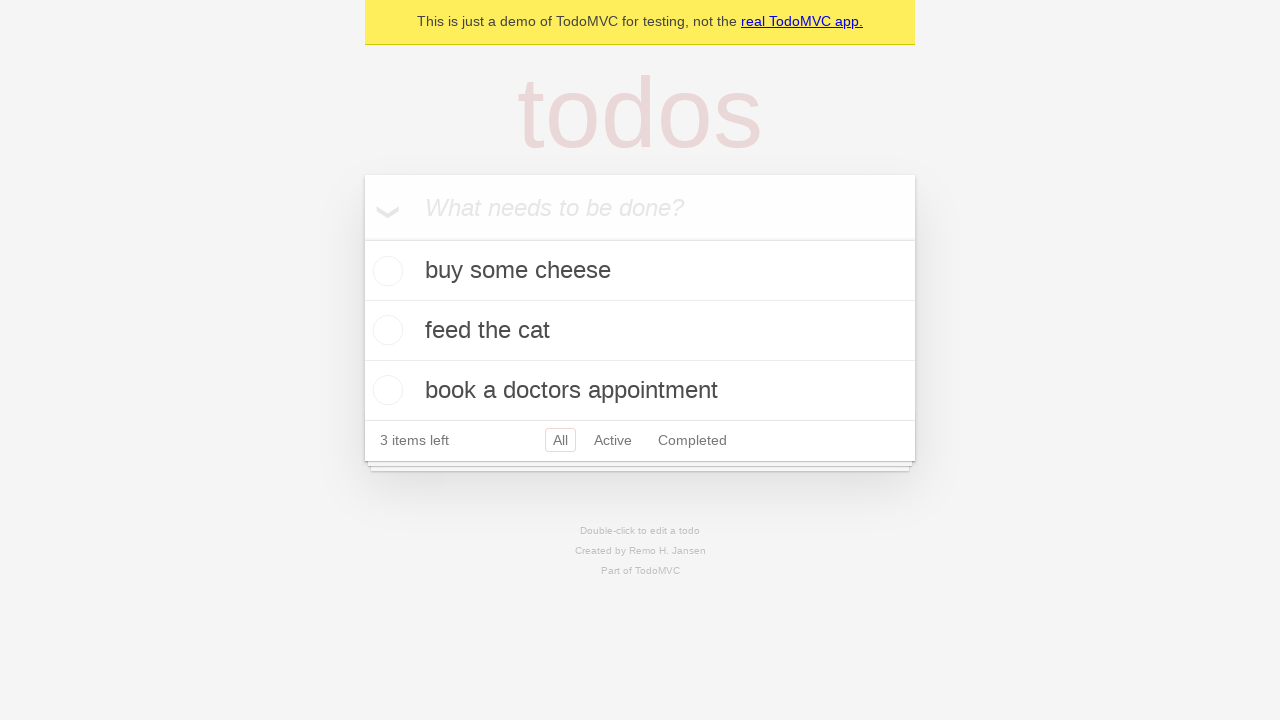

Waited for todo items to be rendered on the page
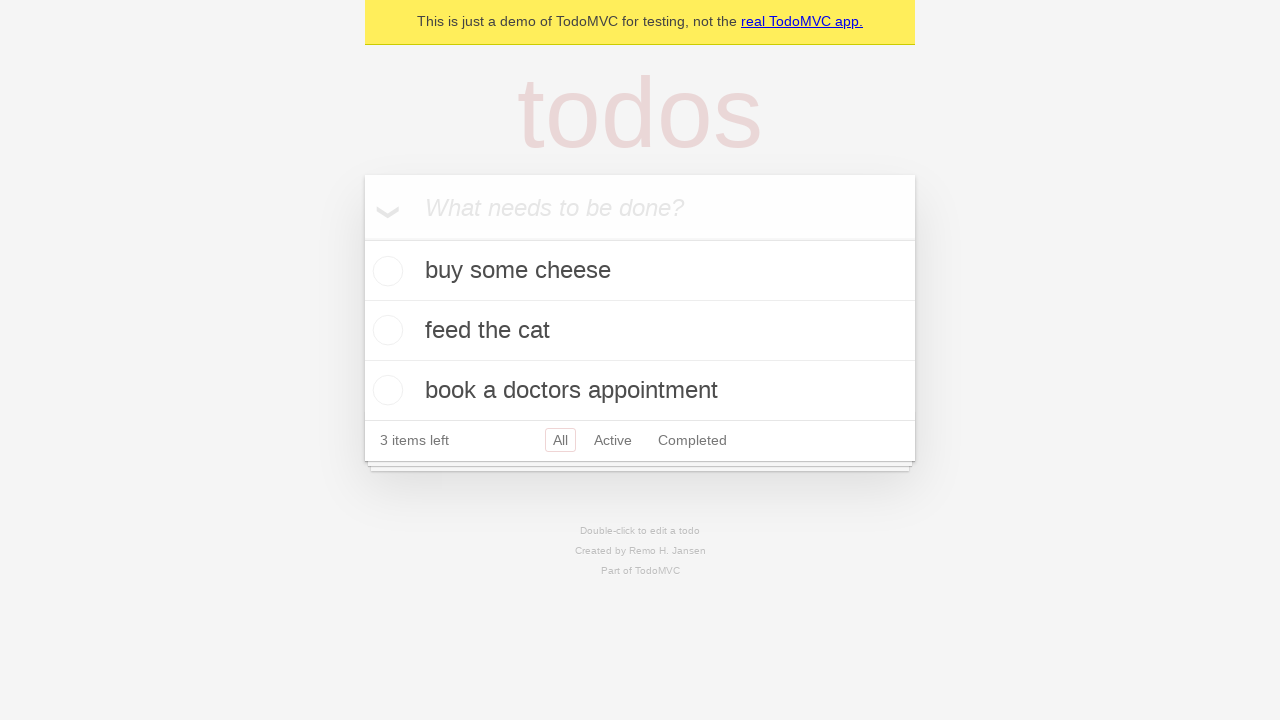

Clicked 'Mark all as complete' checkbox to mark all todo items as completed at (362, 238) on internal:label="Mark all as complete"i
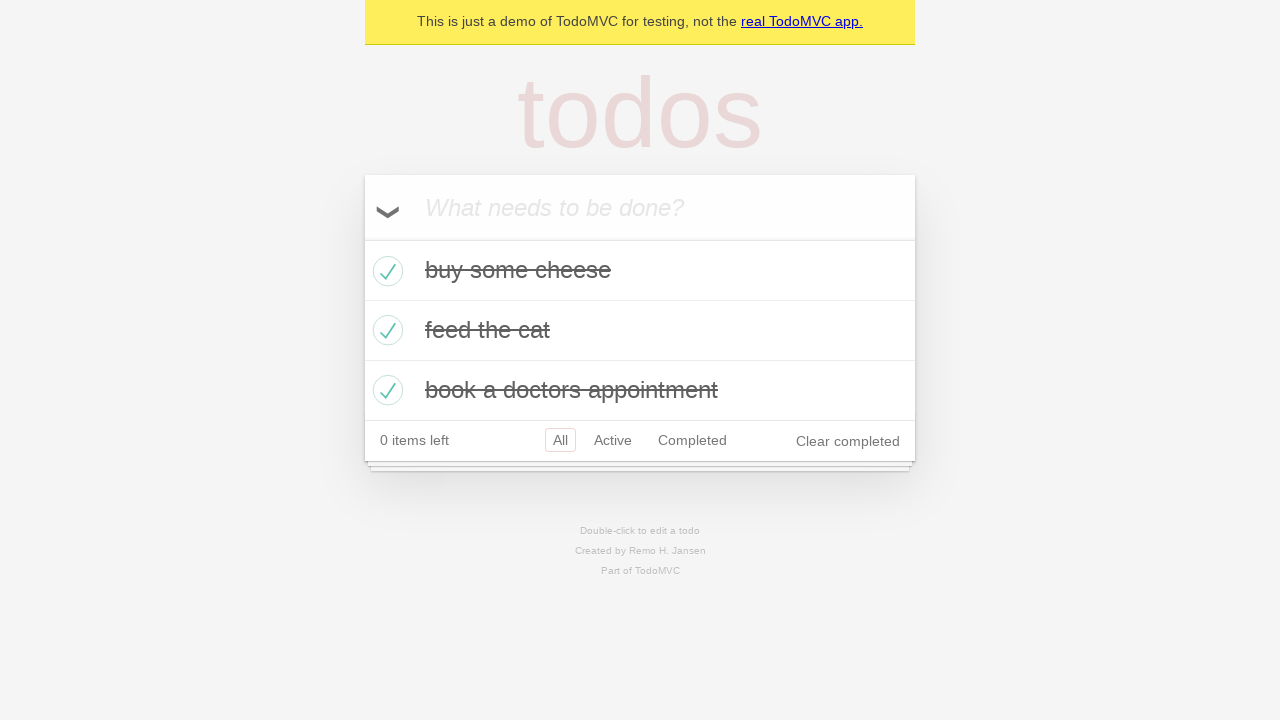

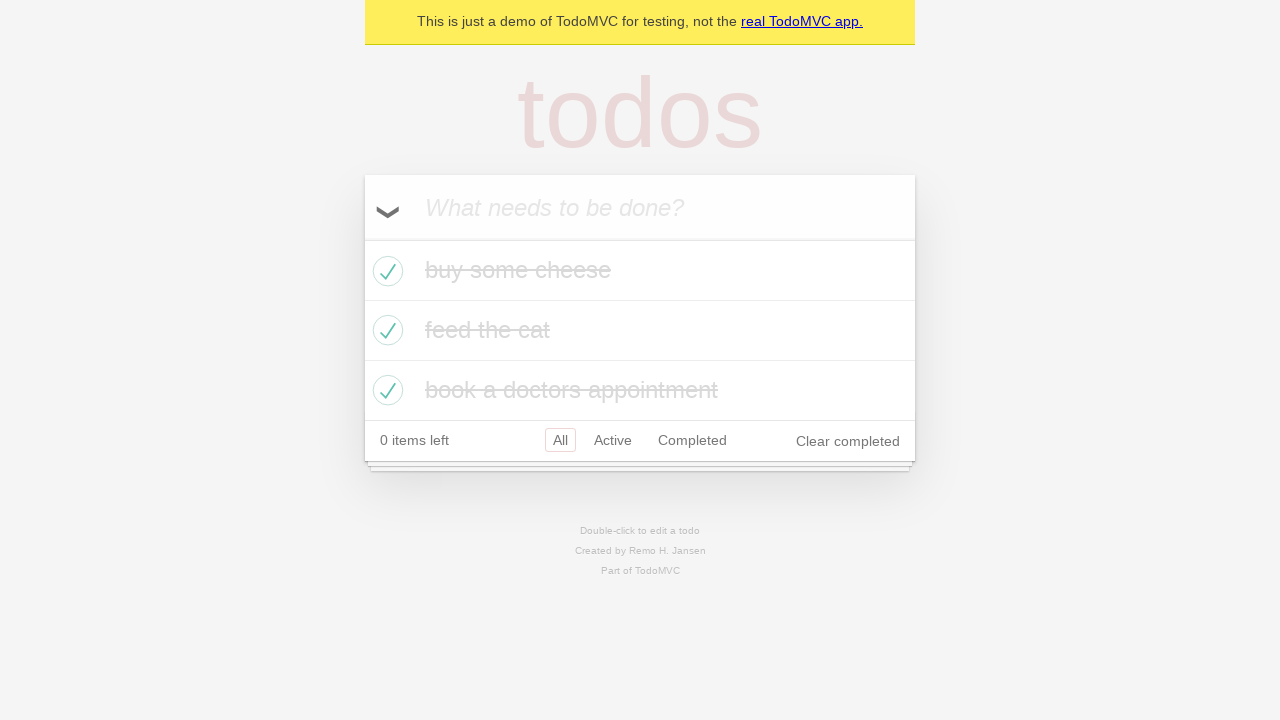